Tests scrolling functionality by scrolling to a specific element (simpleAlert button) on the page using JavaScript scroll into view

Starting URL: https://www.automationtestinginsider.com/2019/08/textarea-textarea-element-defines-multi.html

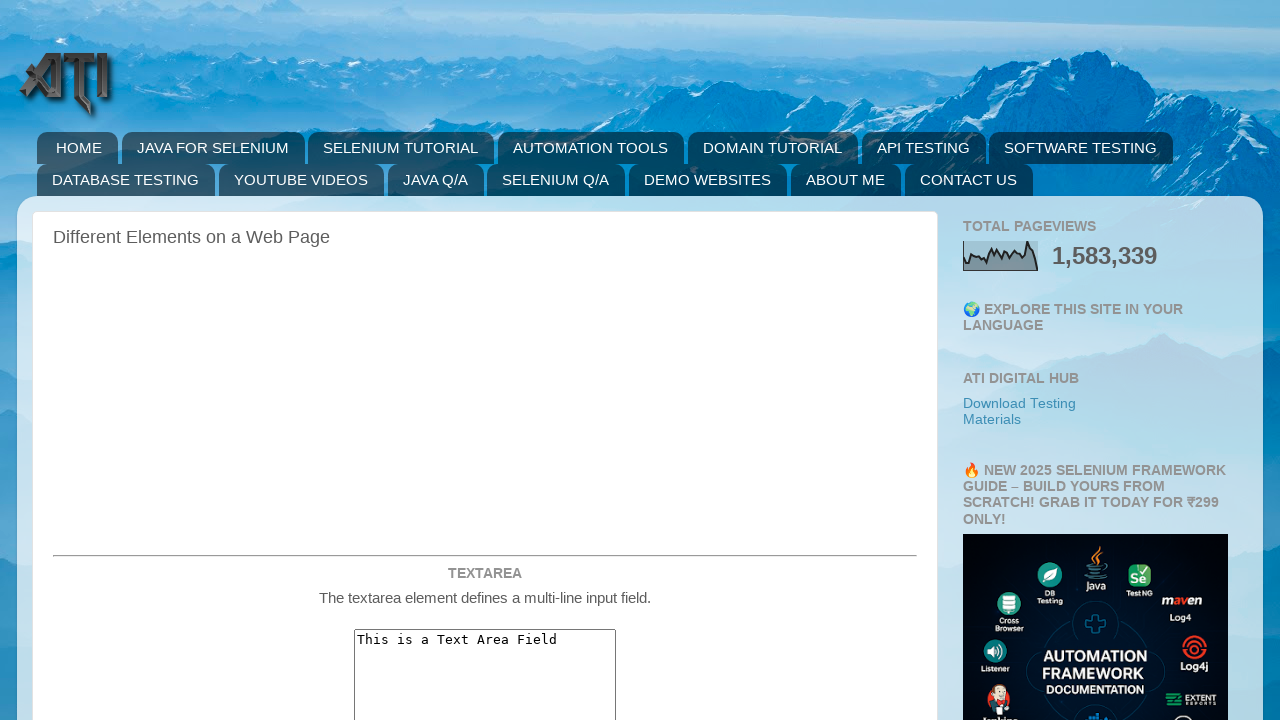

Waited for simpleAlert element to be present in the DOM
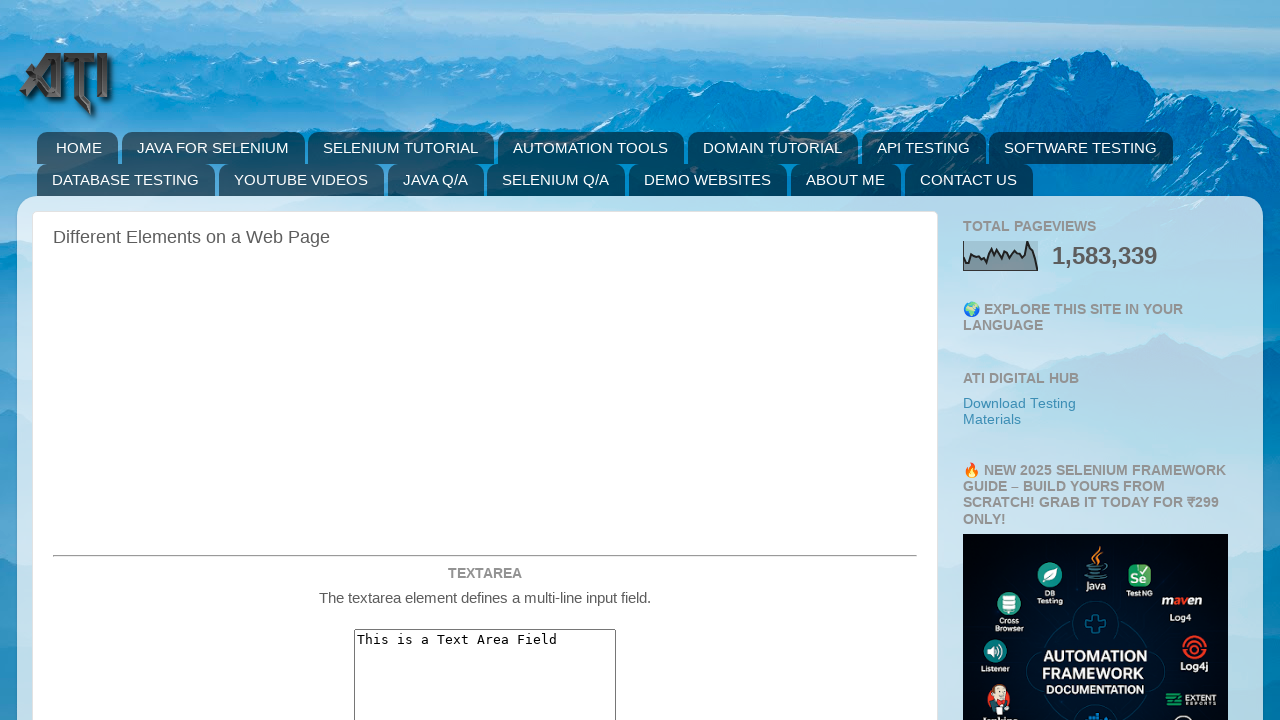

Scrolled simpleAlert button into view using JavaScript scroll into view
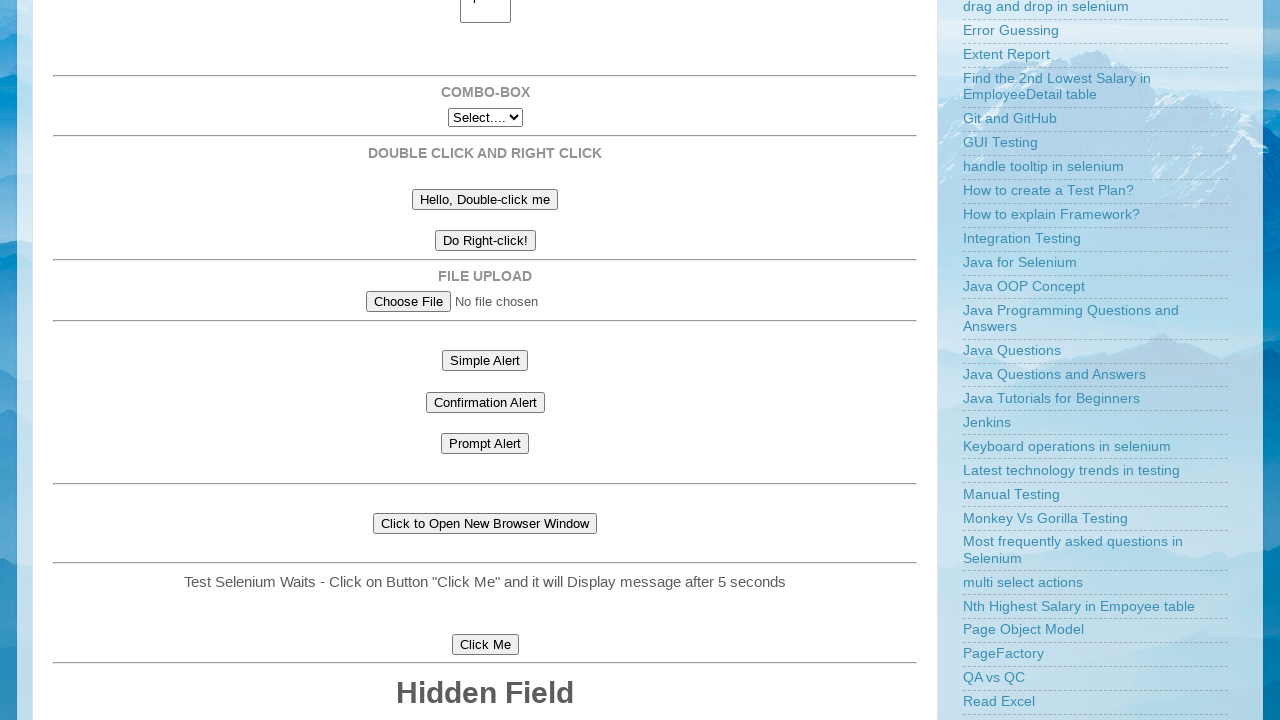

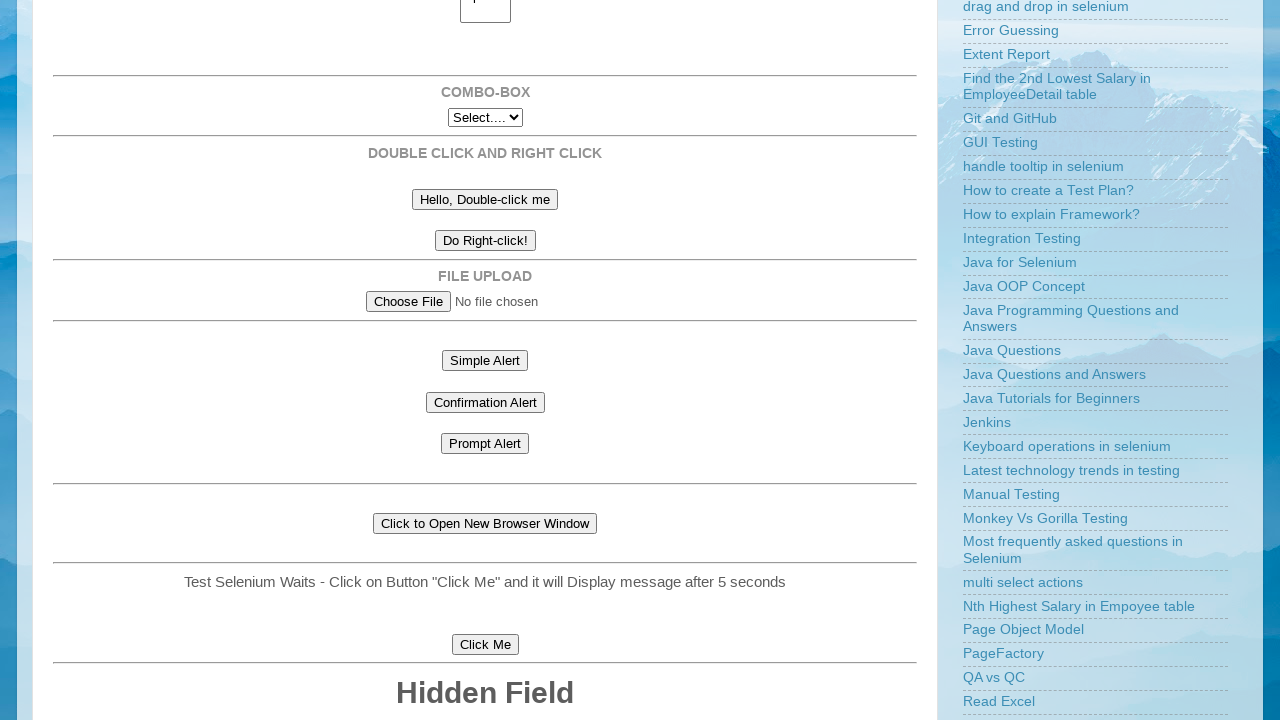